Navigates to VWO login page and attempts to find a non-existent element, demonstrating exception handling behavior

Starting URL: https://app.vwo.com/#/login

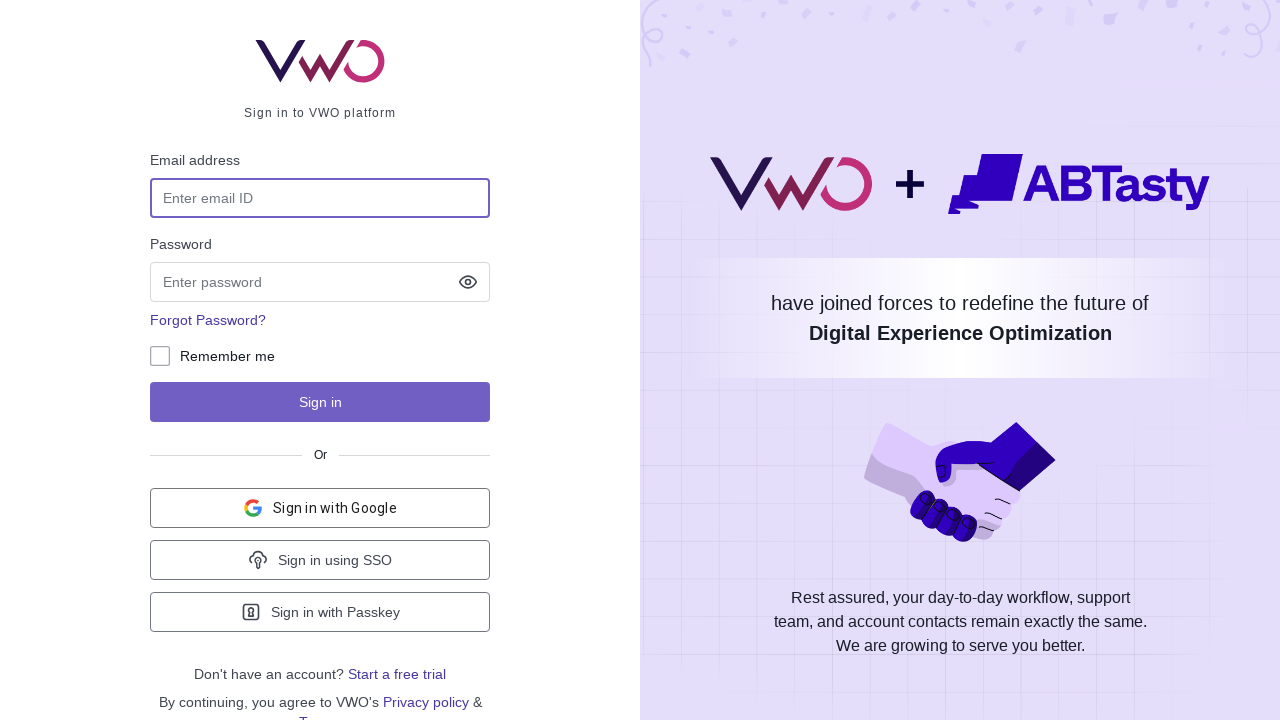

Set viewport size to 1920x1080
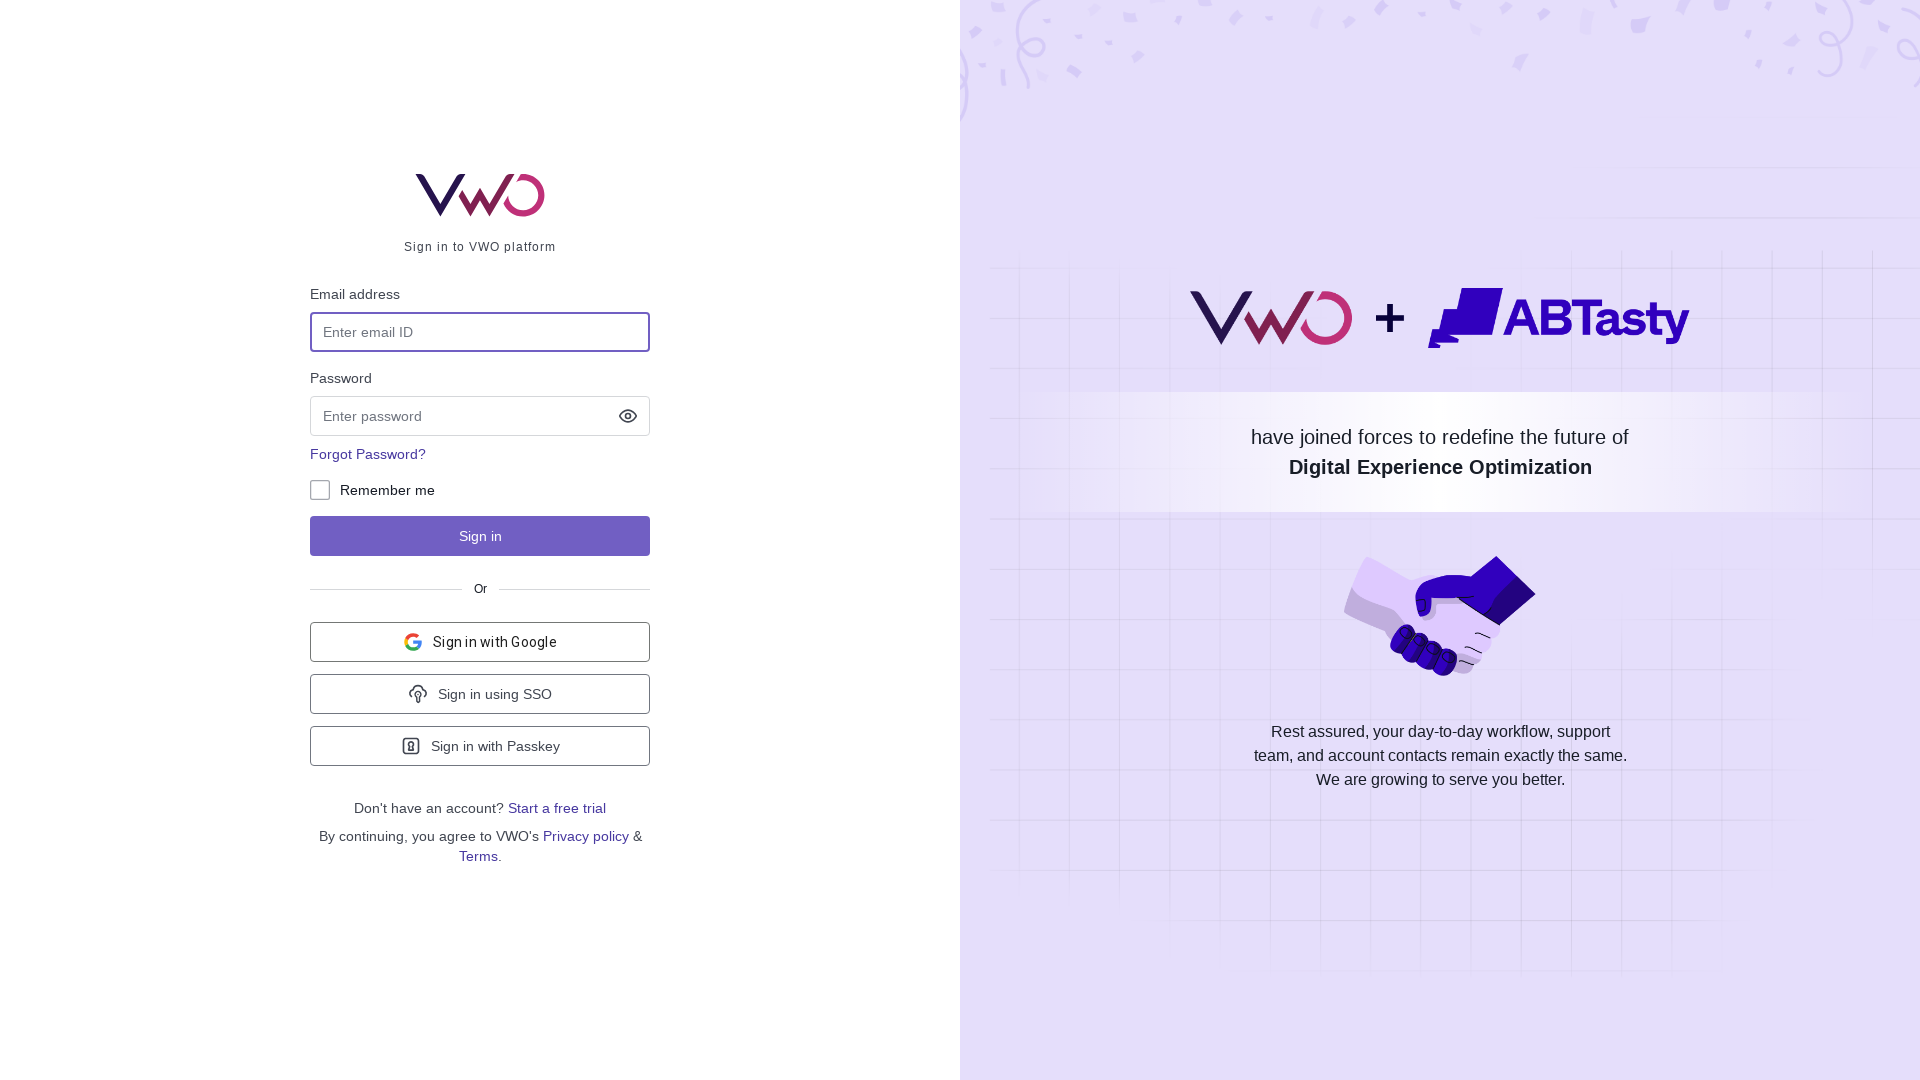

NoSuchElementException found - element #ananya does not exist
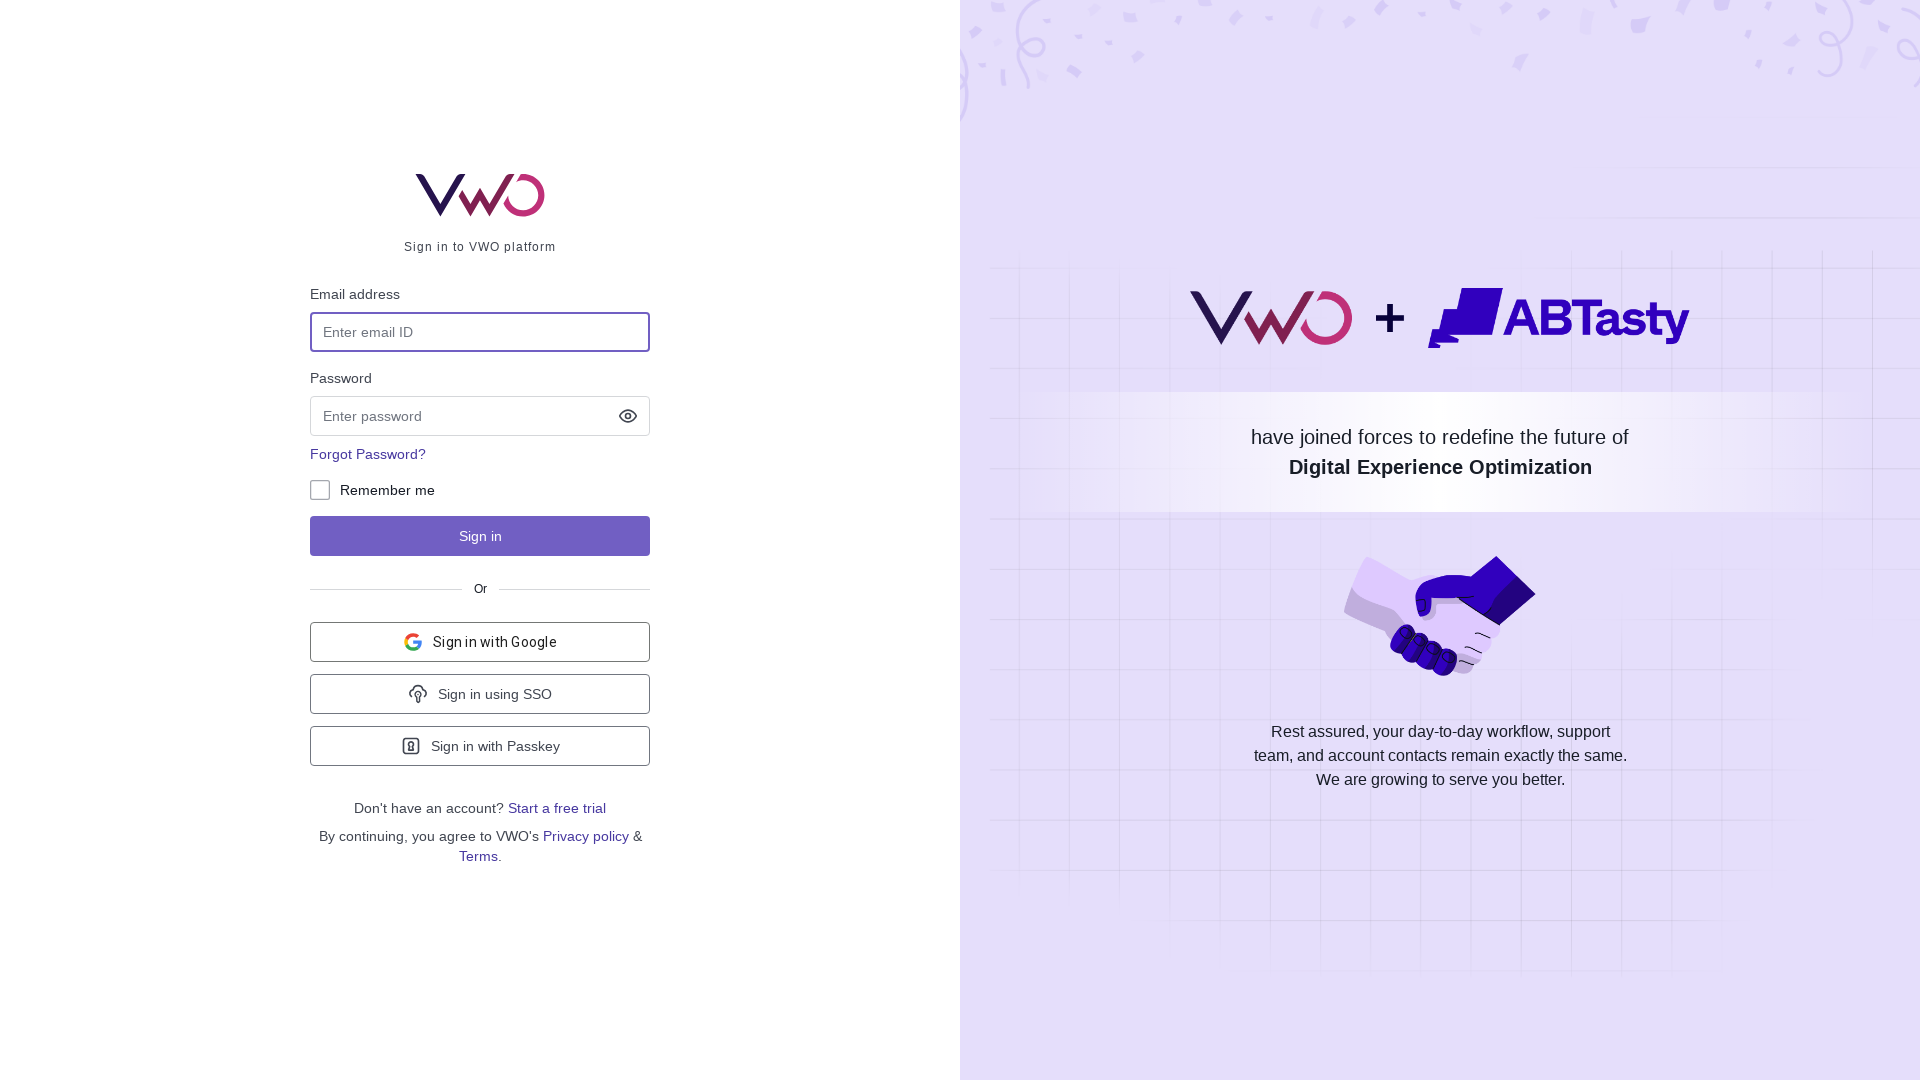

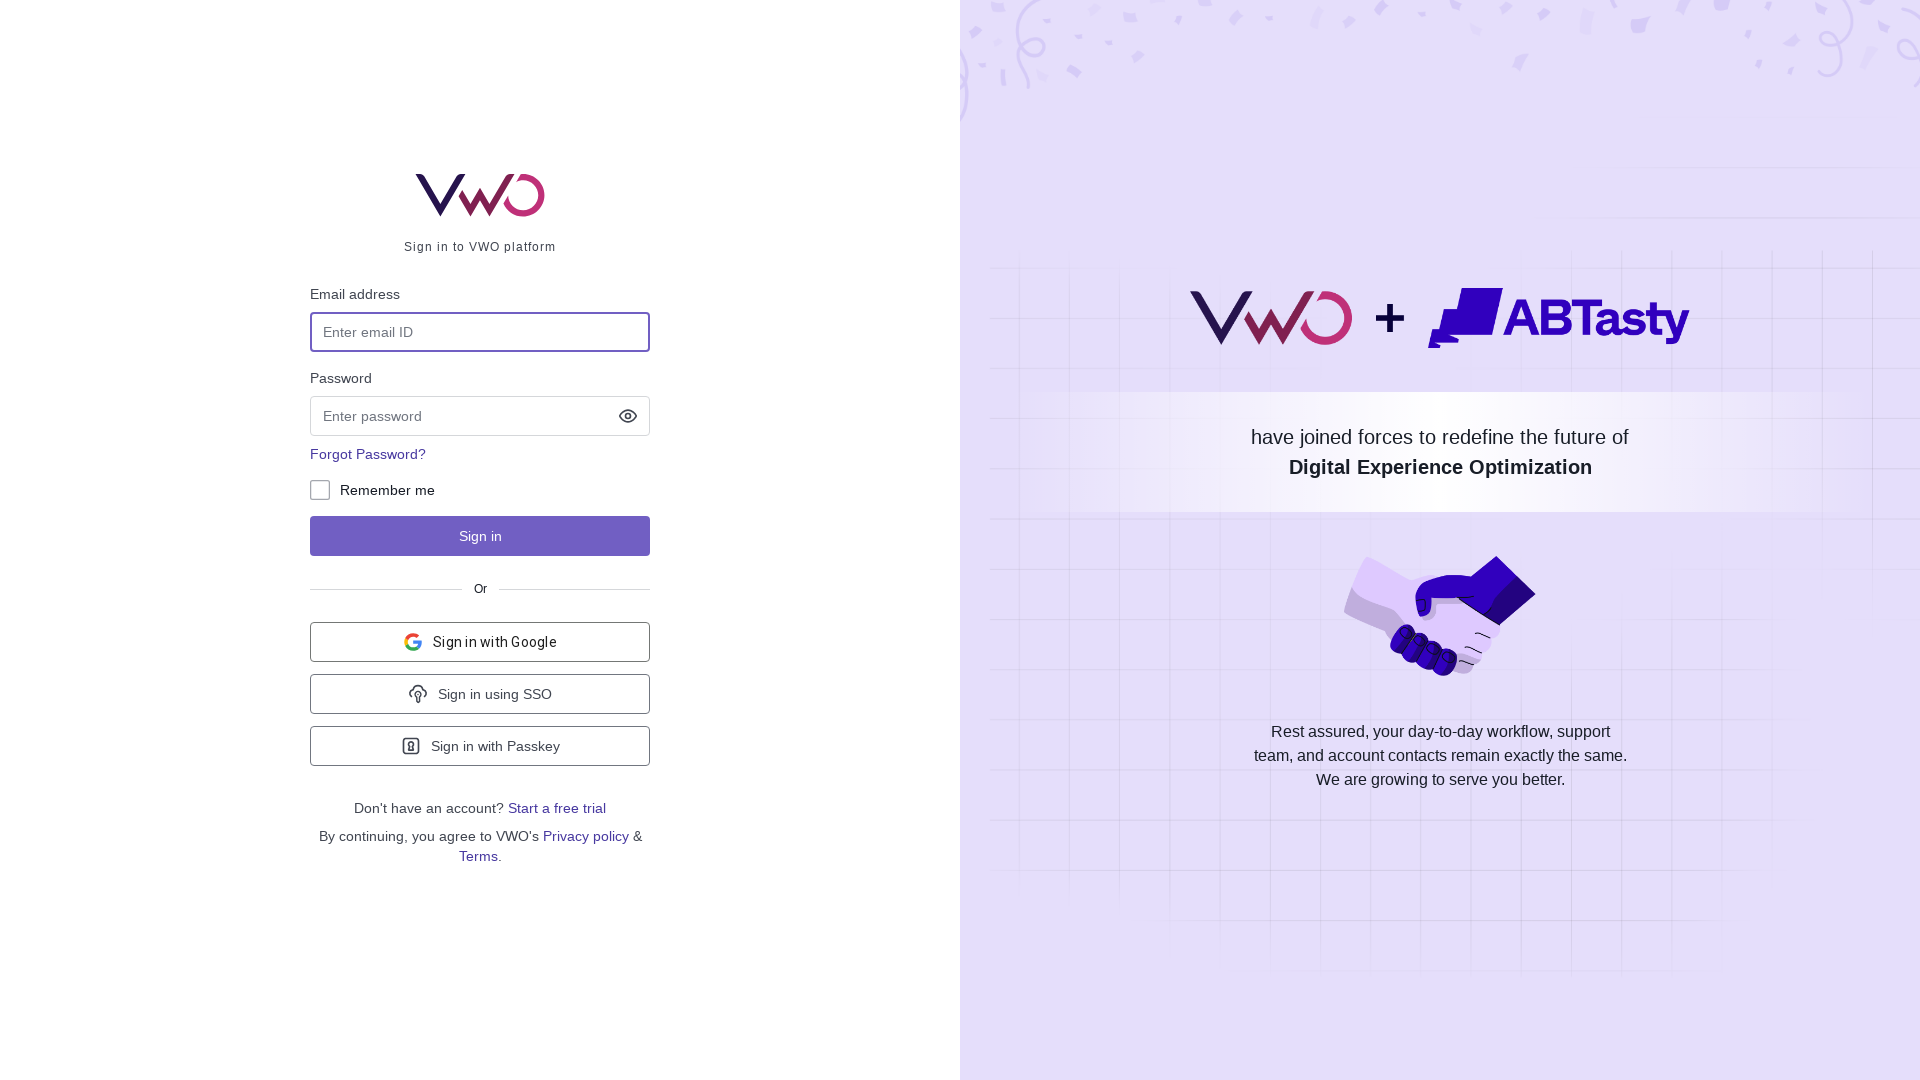